Tests delayed JavaScript alert handling by clicking a button that triggers an alert after 5 seconds and accepting it

Starting URL: https://demoqa.com/alerts

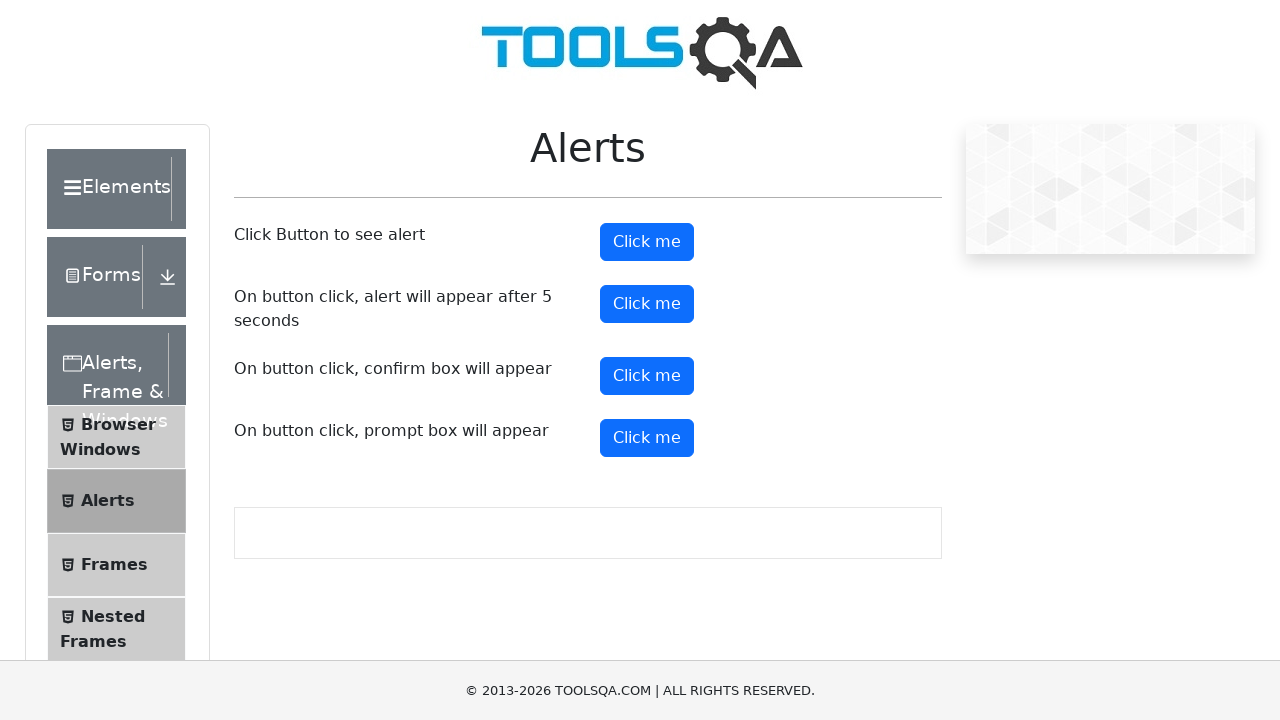

Set up dialog handler to automatically accept alerts
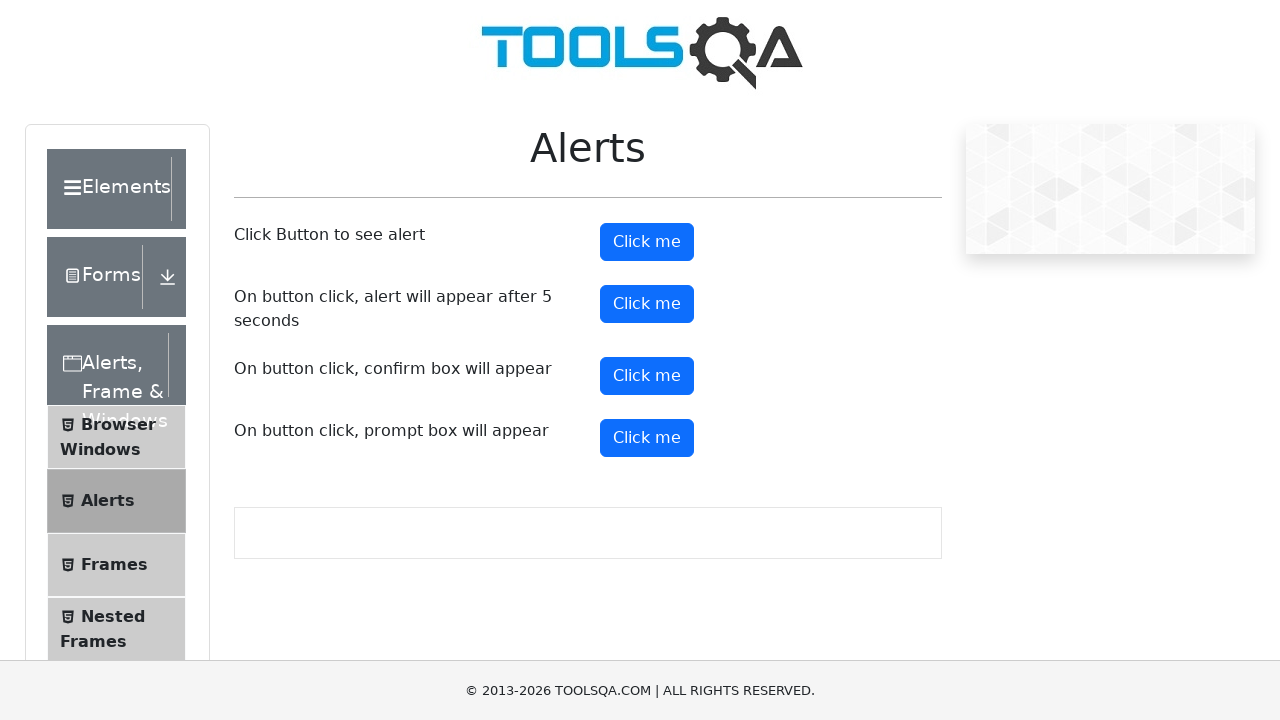

Clicked the button that triggers a delayed alert after 5 seconds at (647, 304) on #timerAlertButton
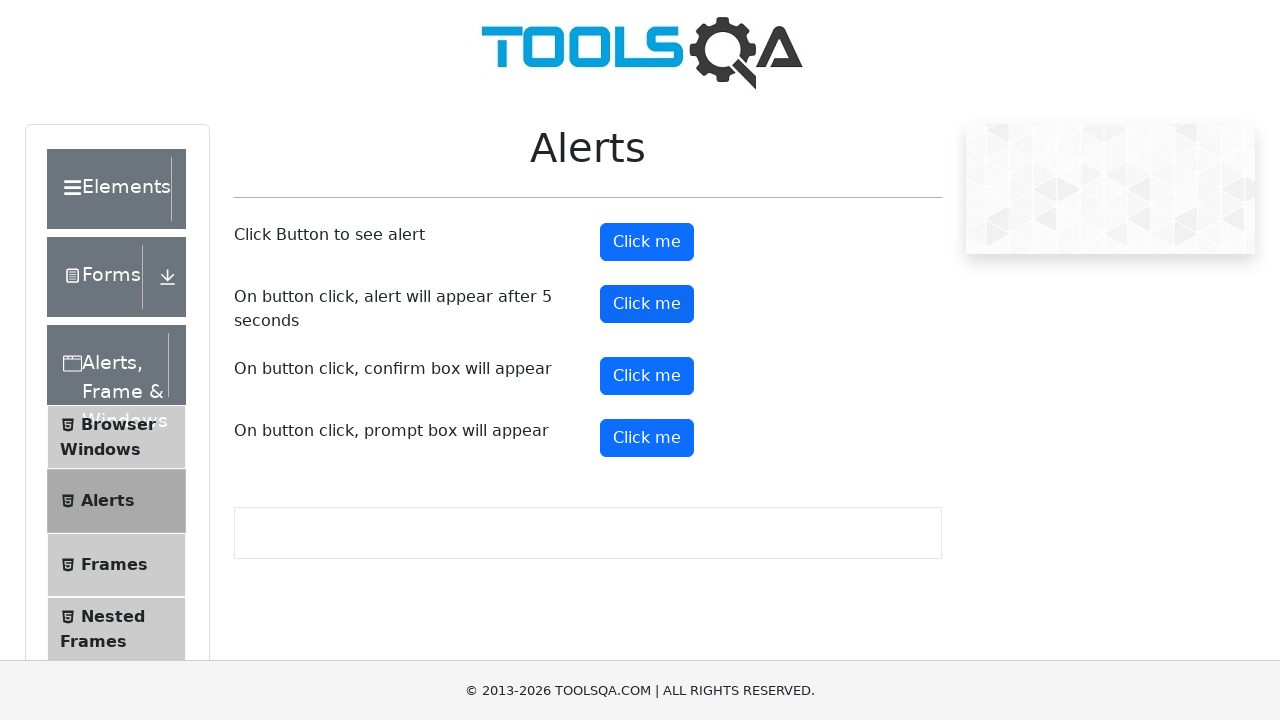

Waited 6 seconds for the delayed alert to appear and be automatically accepted
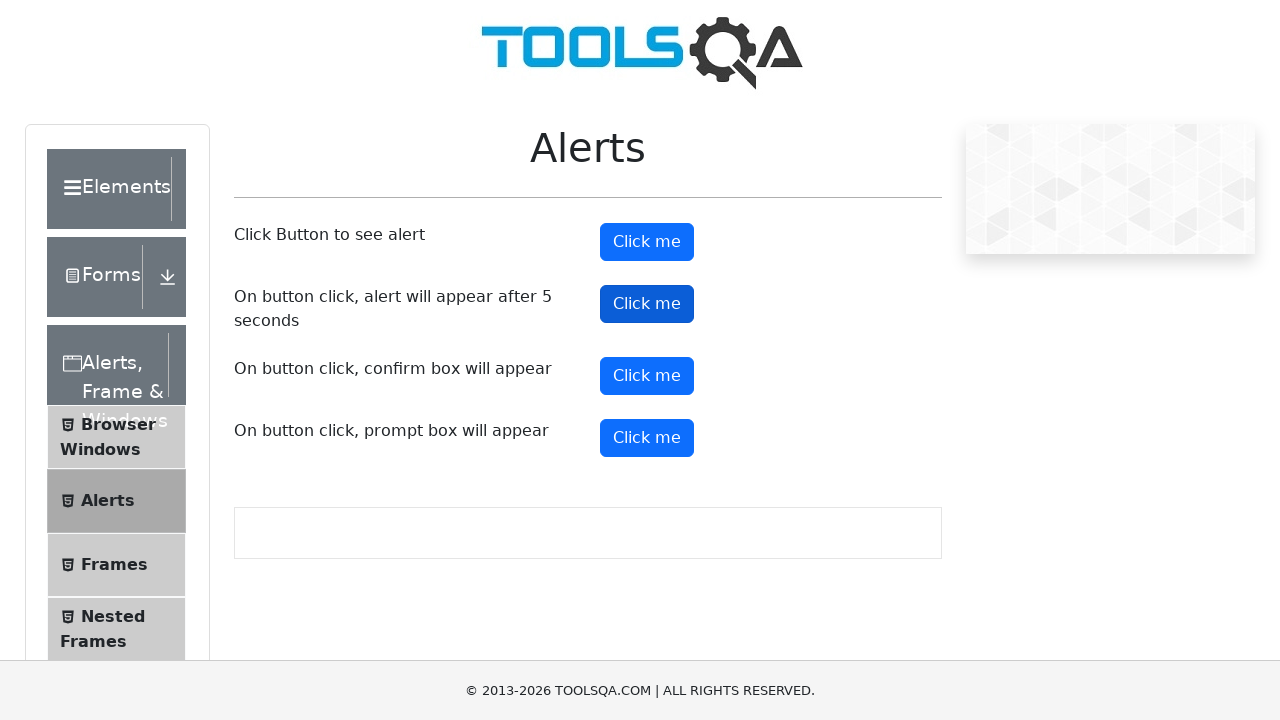

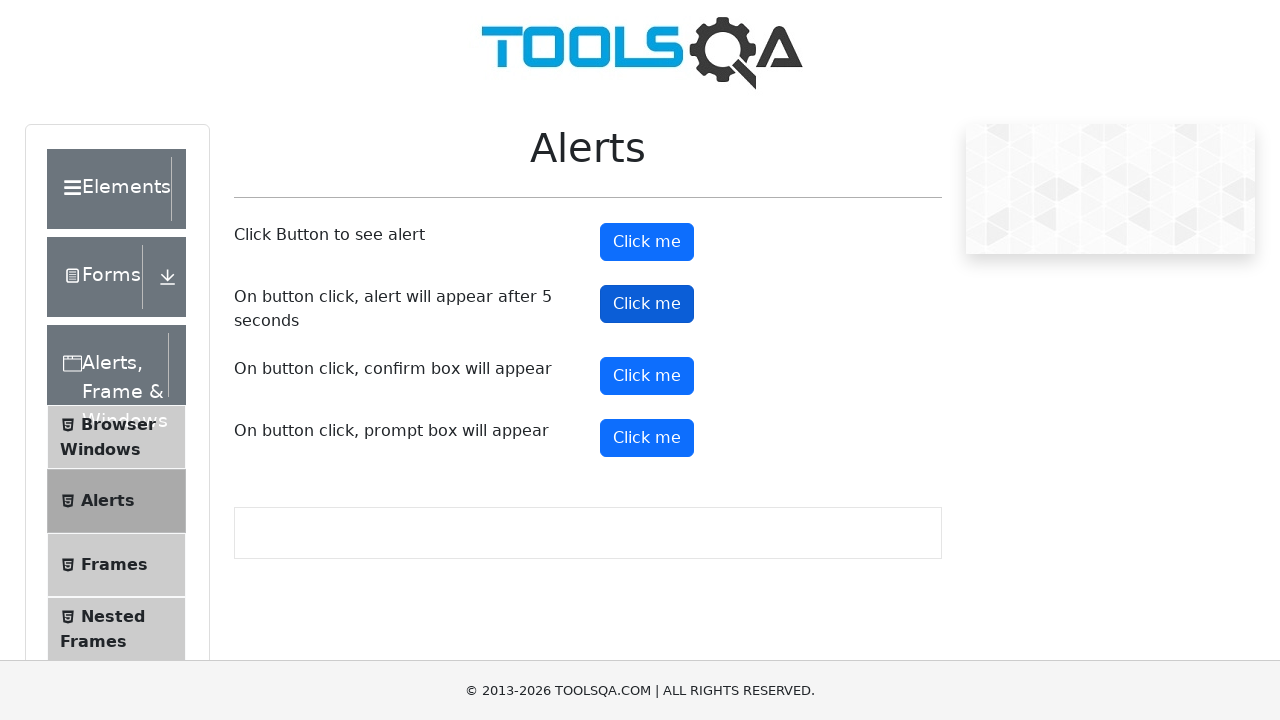